Tests flight booking flow on BlazeDemo by selecting departure city (Philadelphia) and destination city (Berlin), then clicking to find flights and waiting for the reservation page to load.

Starting URL: http://blazedemo.com/index.php

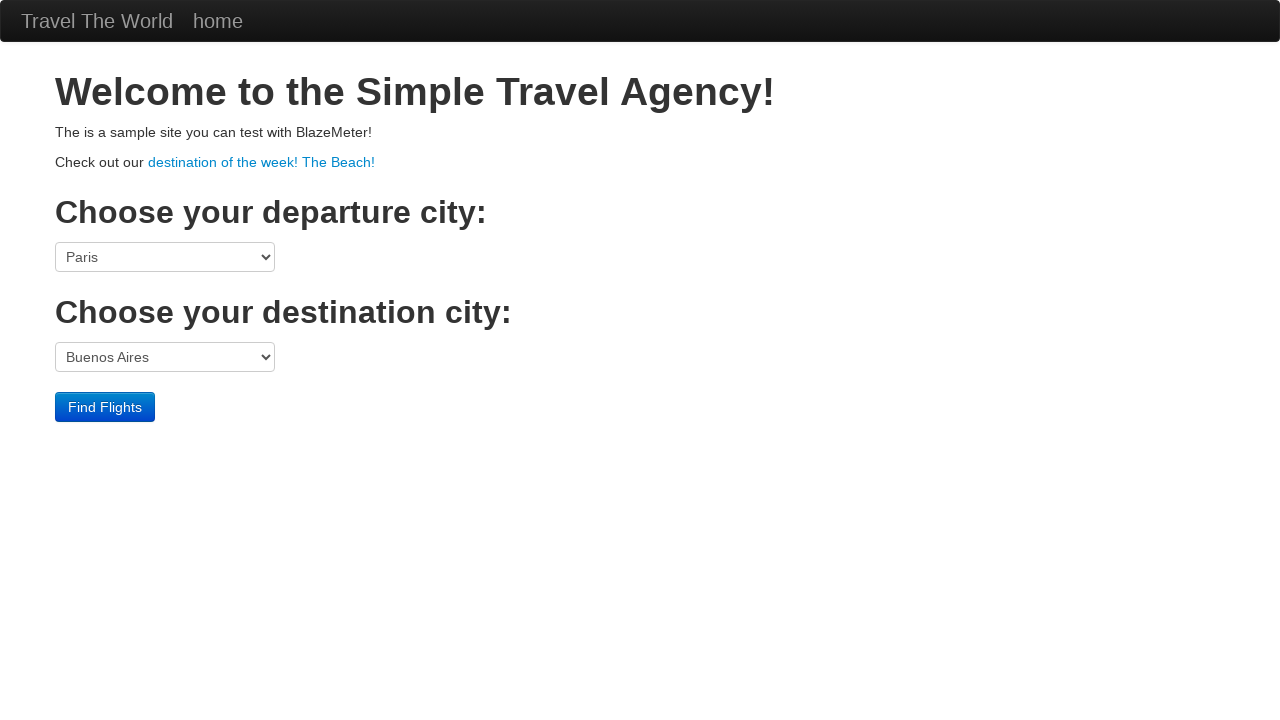

Selected Philadelphia as departure city on select[name='fromPort']
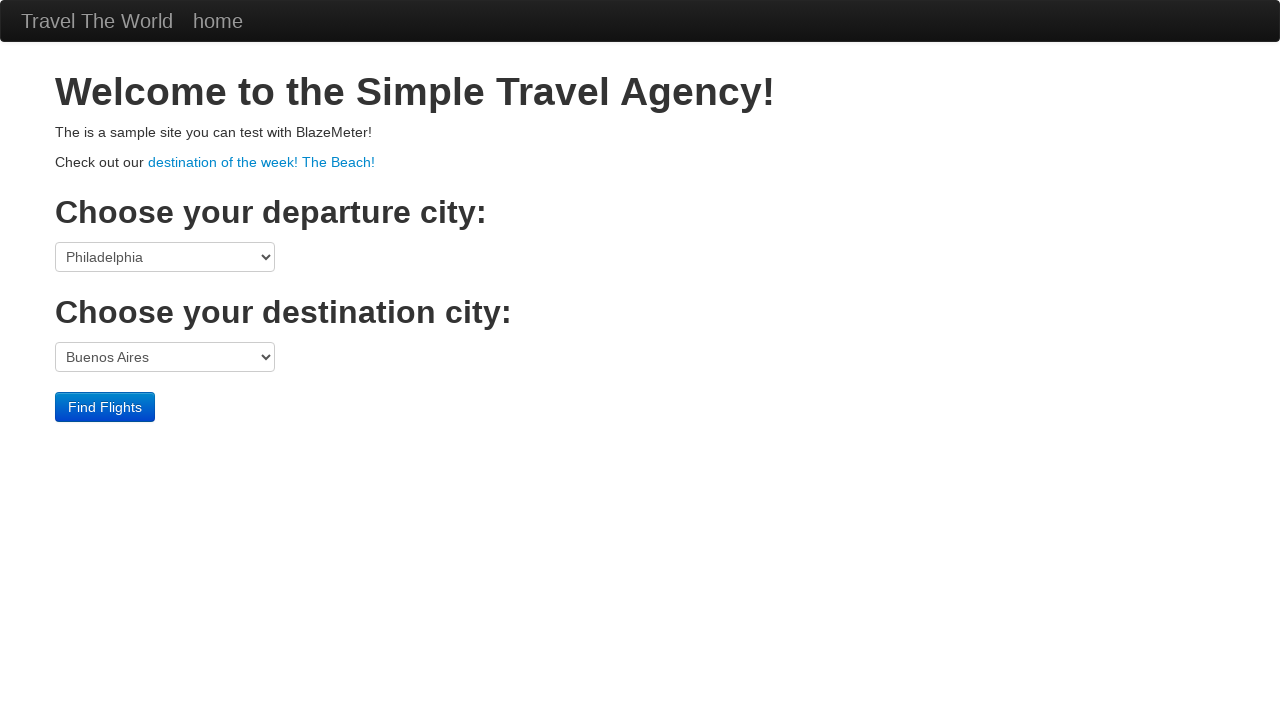

Selected Berlin as destination city on select[name='toPort']
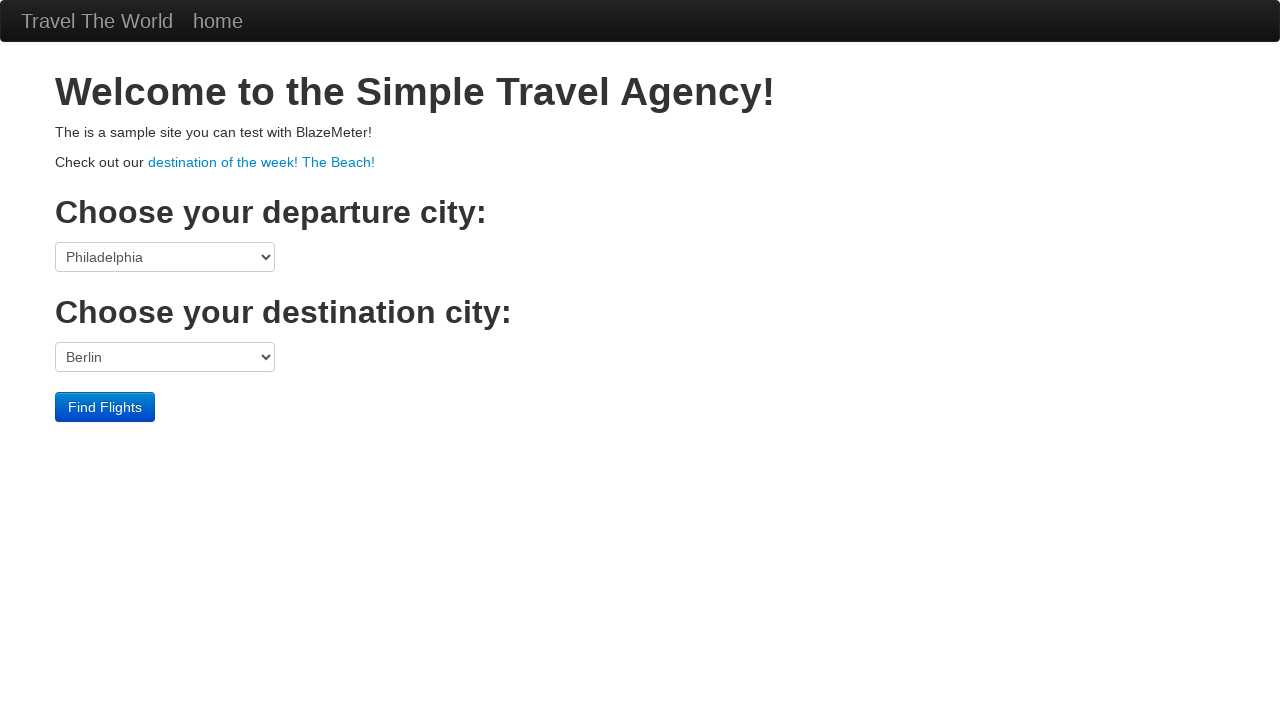

Clicked Find Flights button at (105, 407) on input.btn.btn-primary
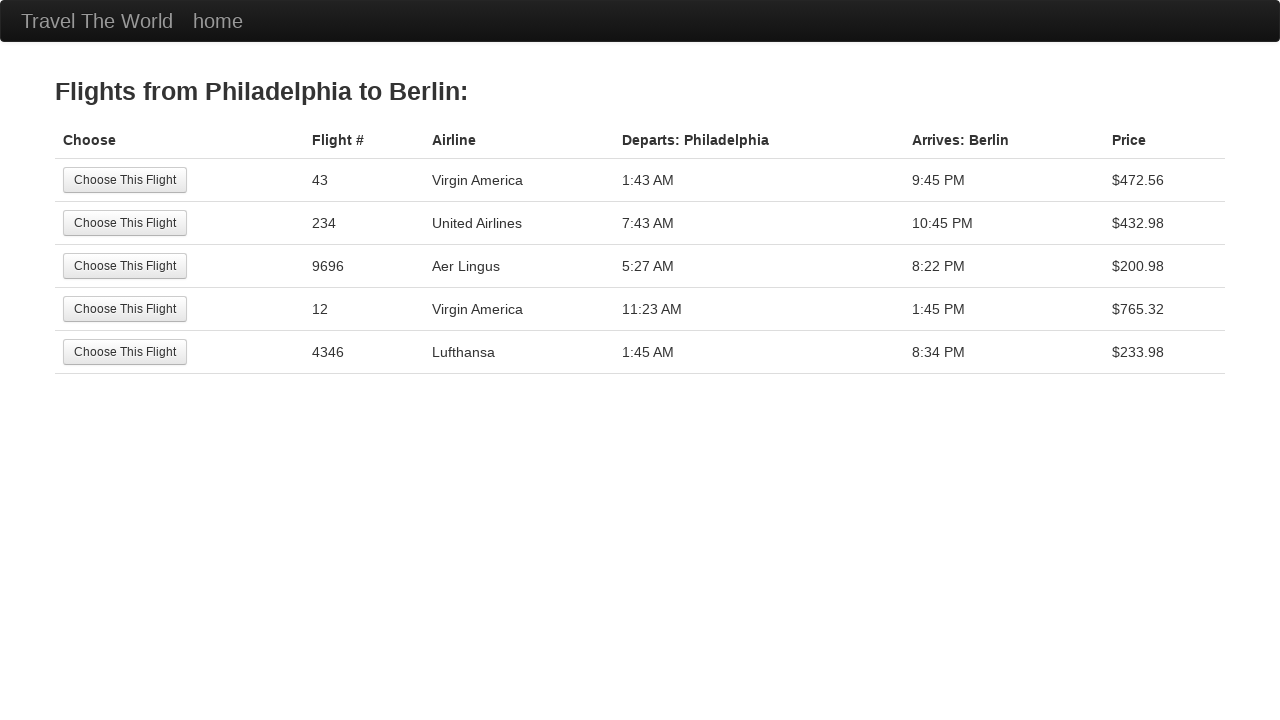

Reservation page loaded successfully
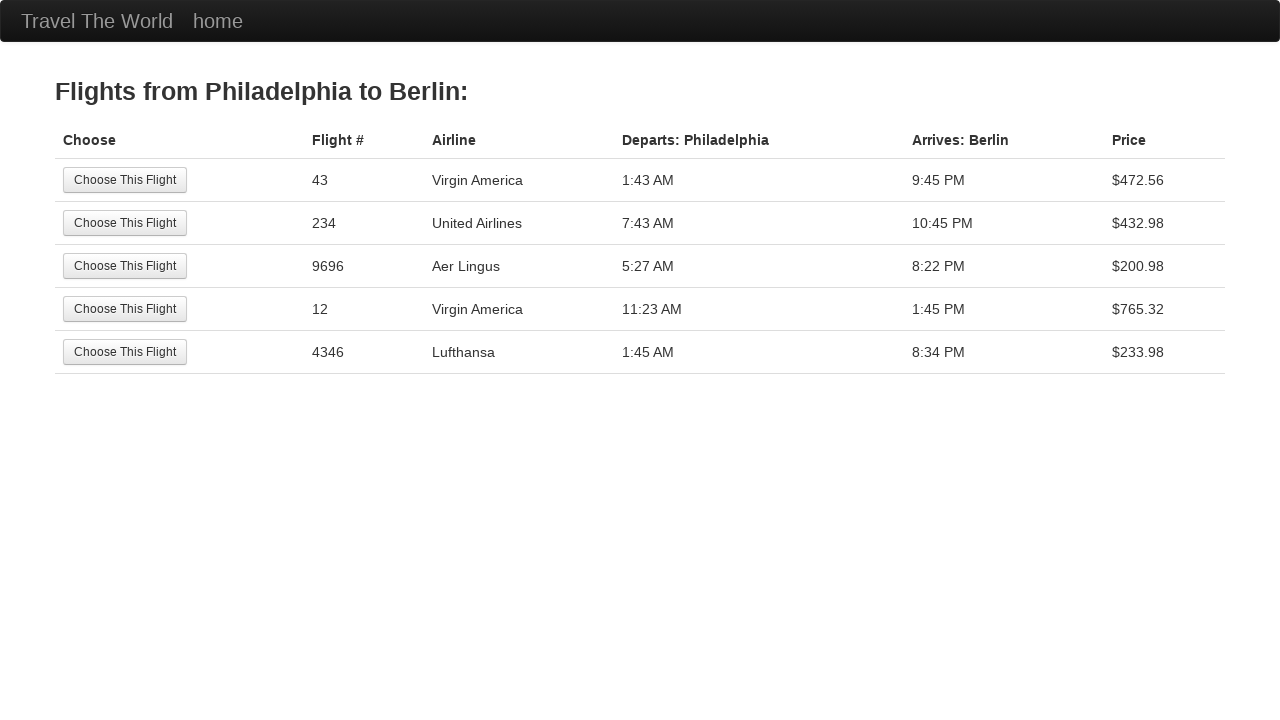

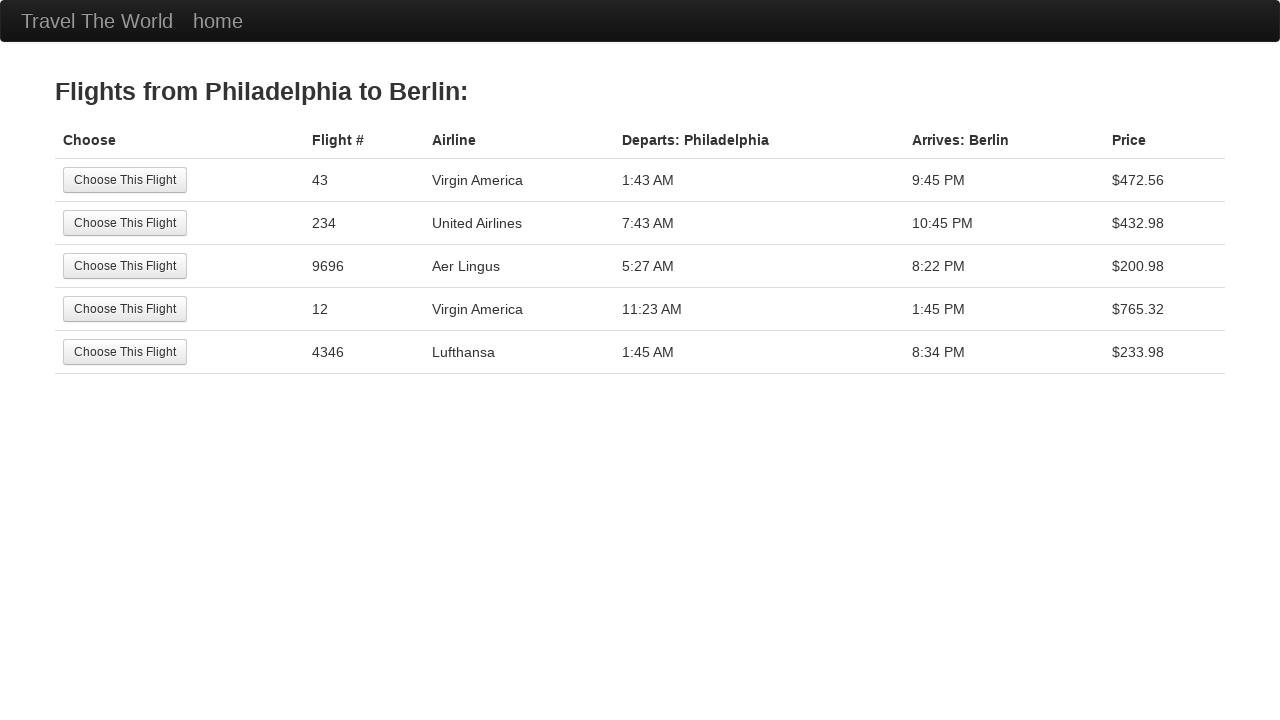